Navigates to Rahul Shetty Academy website and retrieves the page title and current URL

Starting URL: https://rahulshettyacademy.com

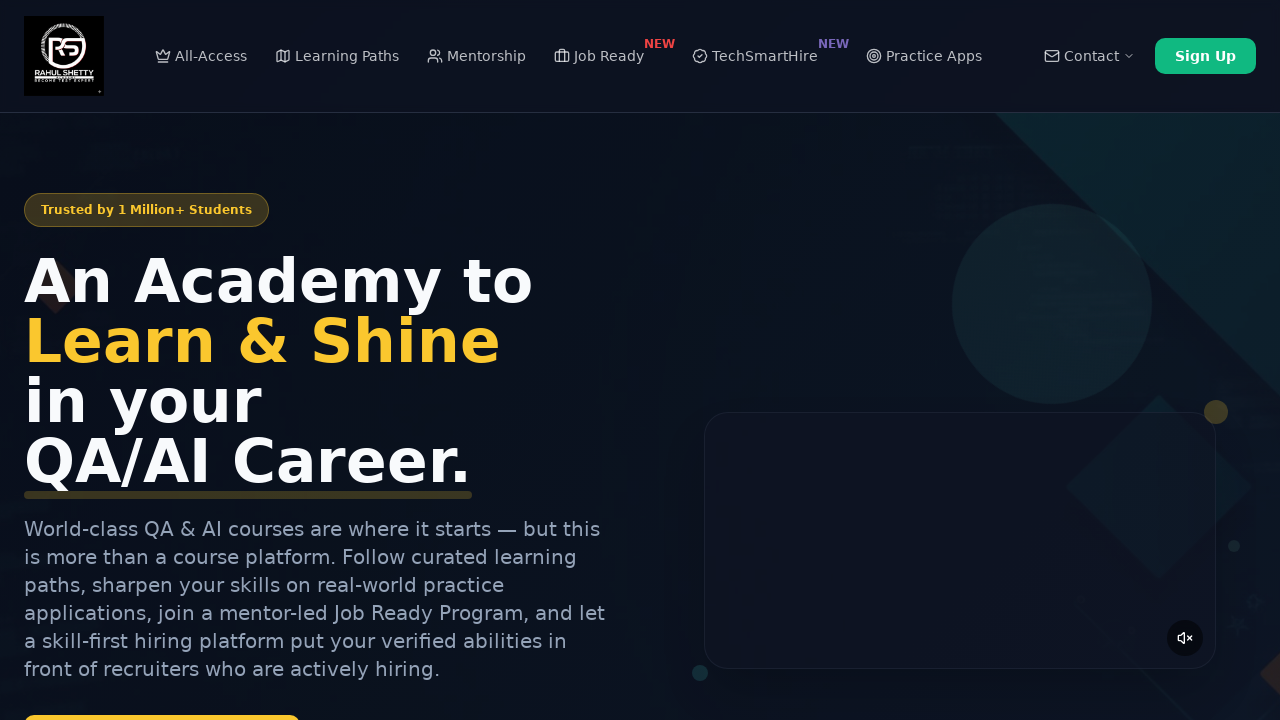

Retrieved page title
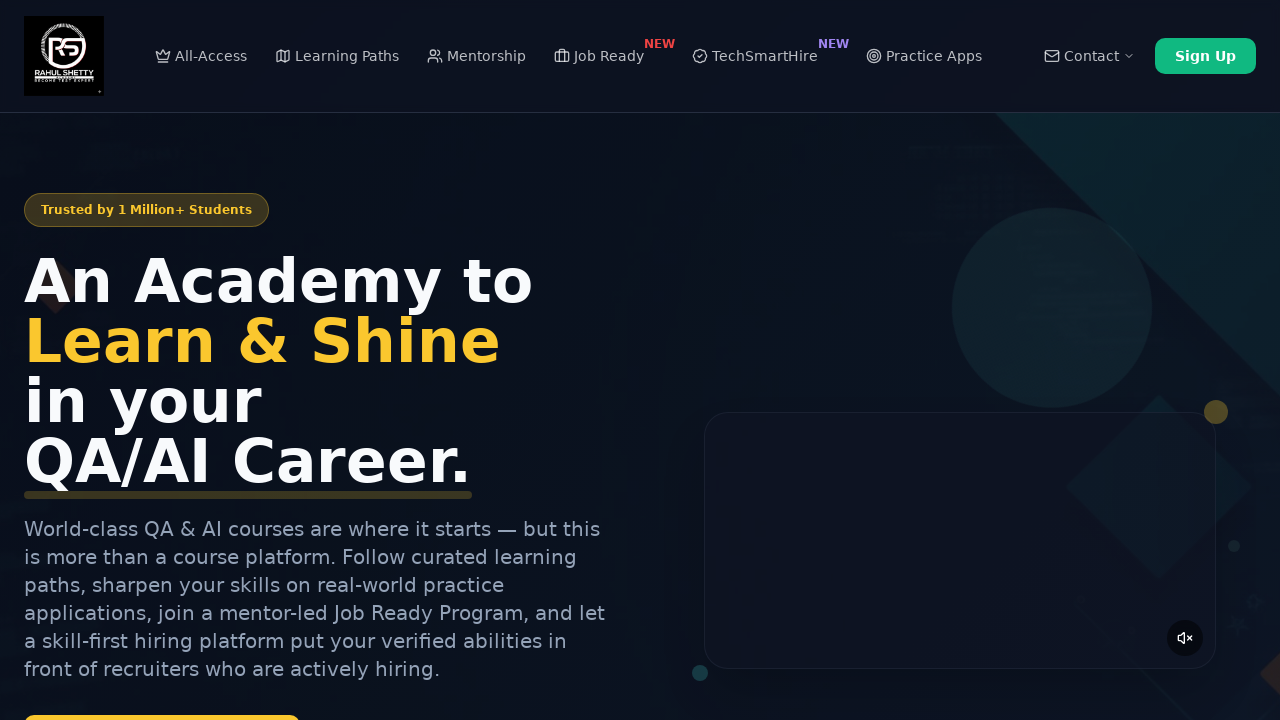

Printed page title to console
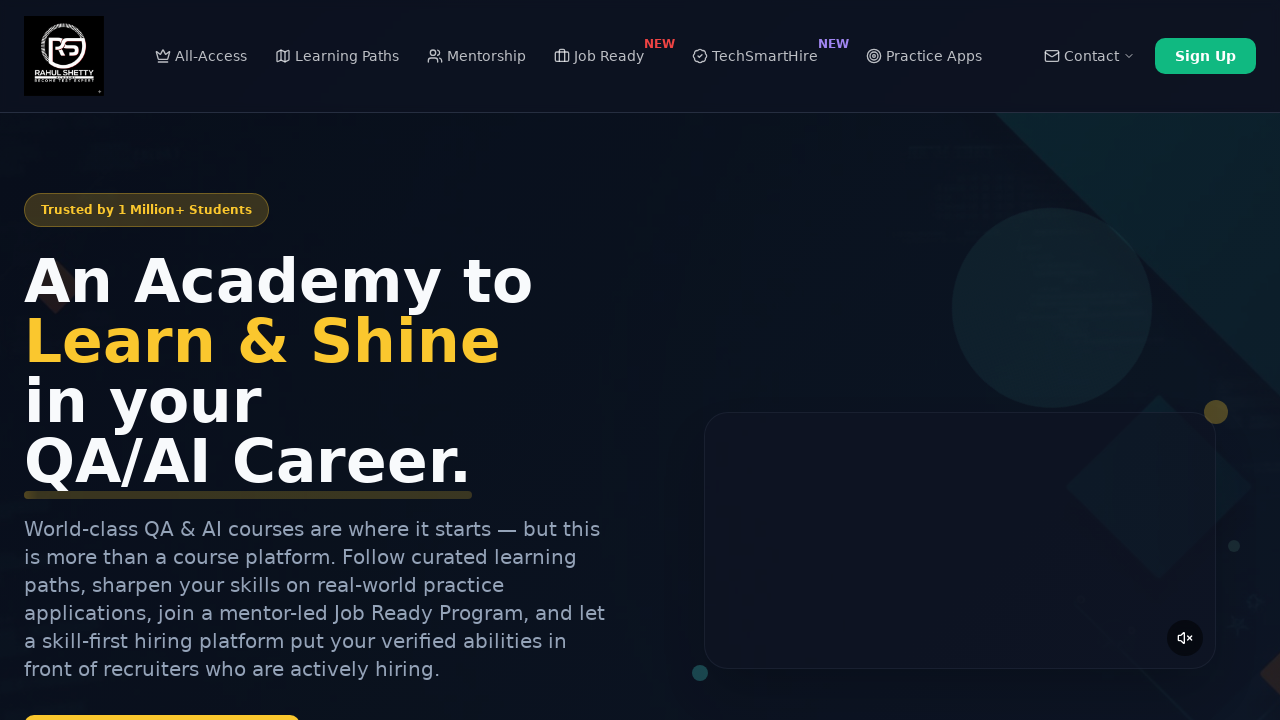

Retrieved current URL
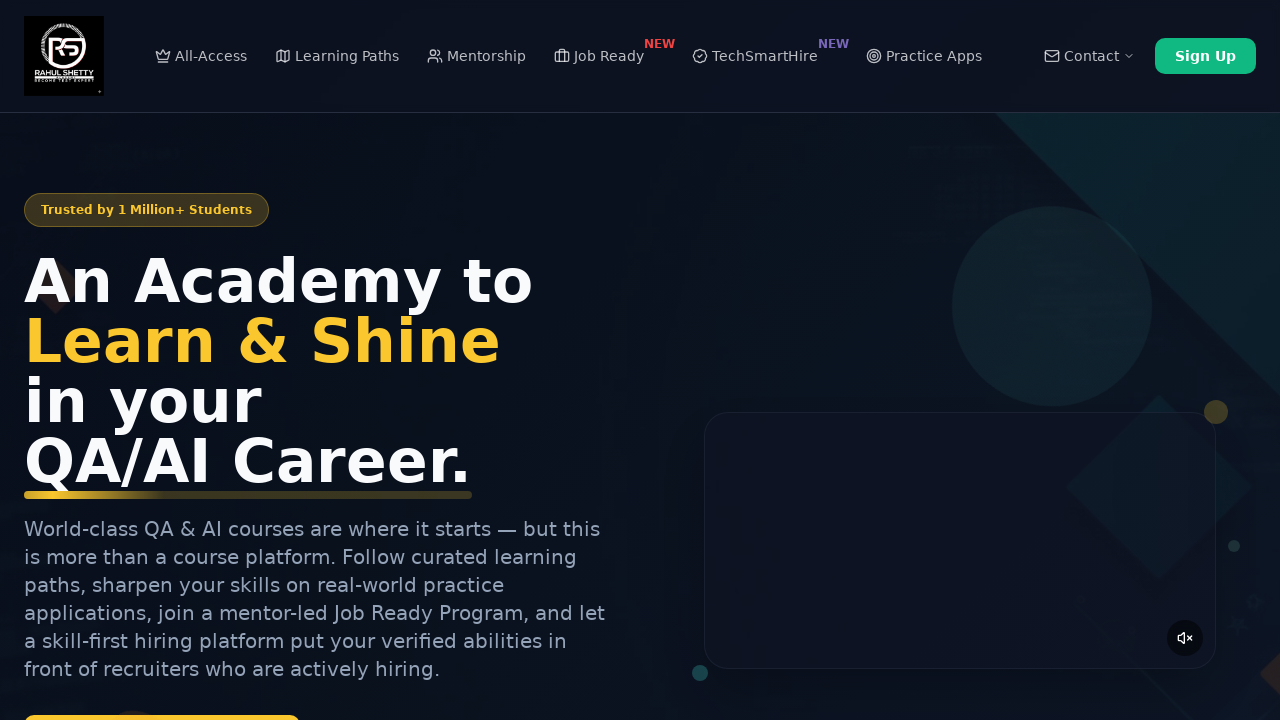

Printed current URL to console
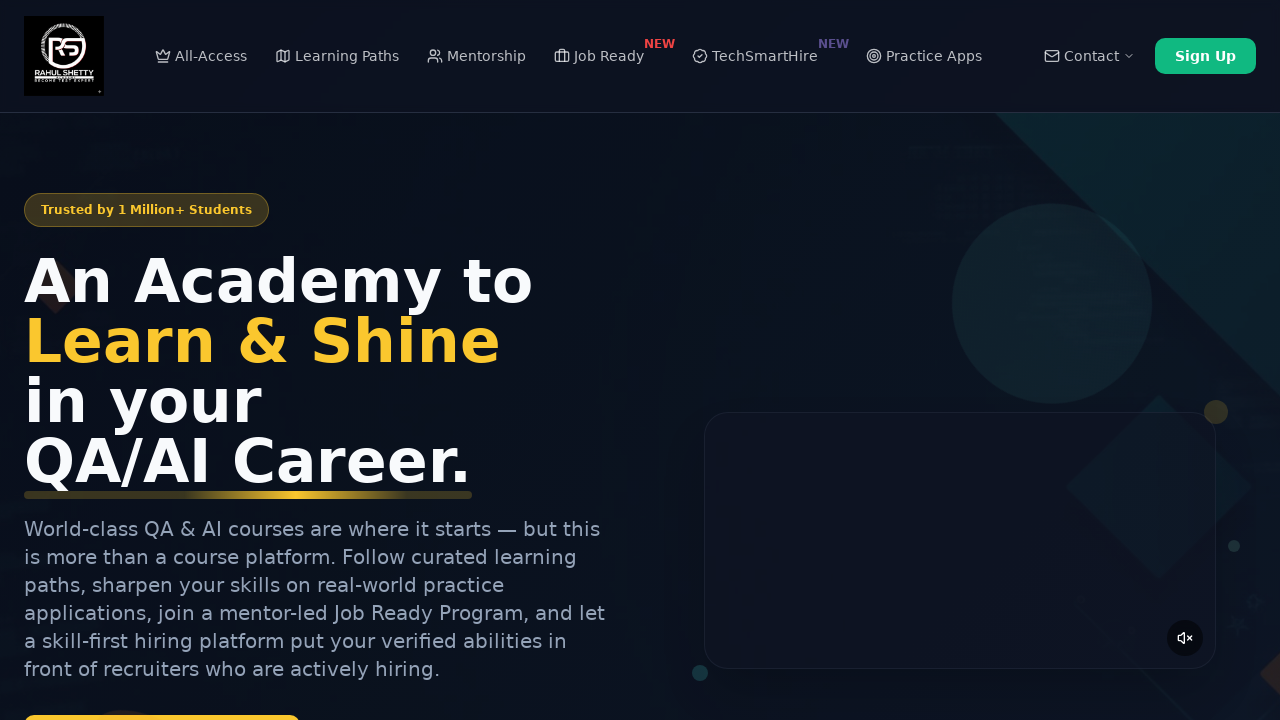

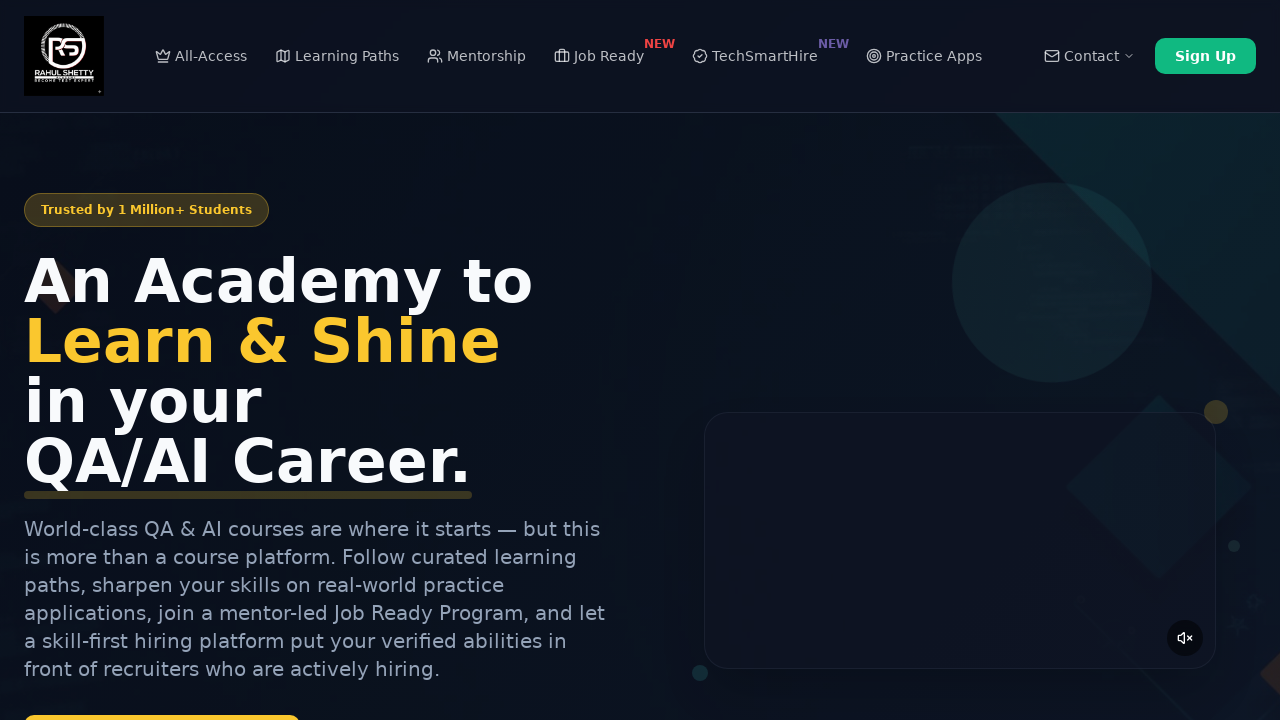